Tests adding todo items to the list by filling the input field and pressing Enter, verifying items appear in the list.

Starting URL: https://demo.playwright.dev/todomvc

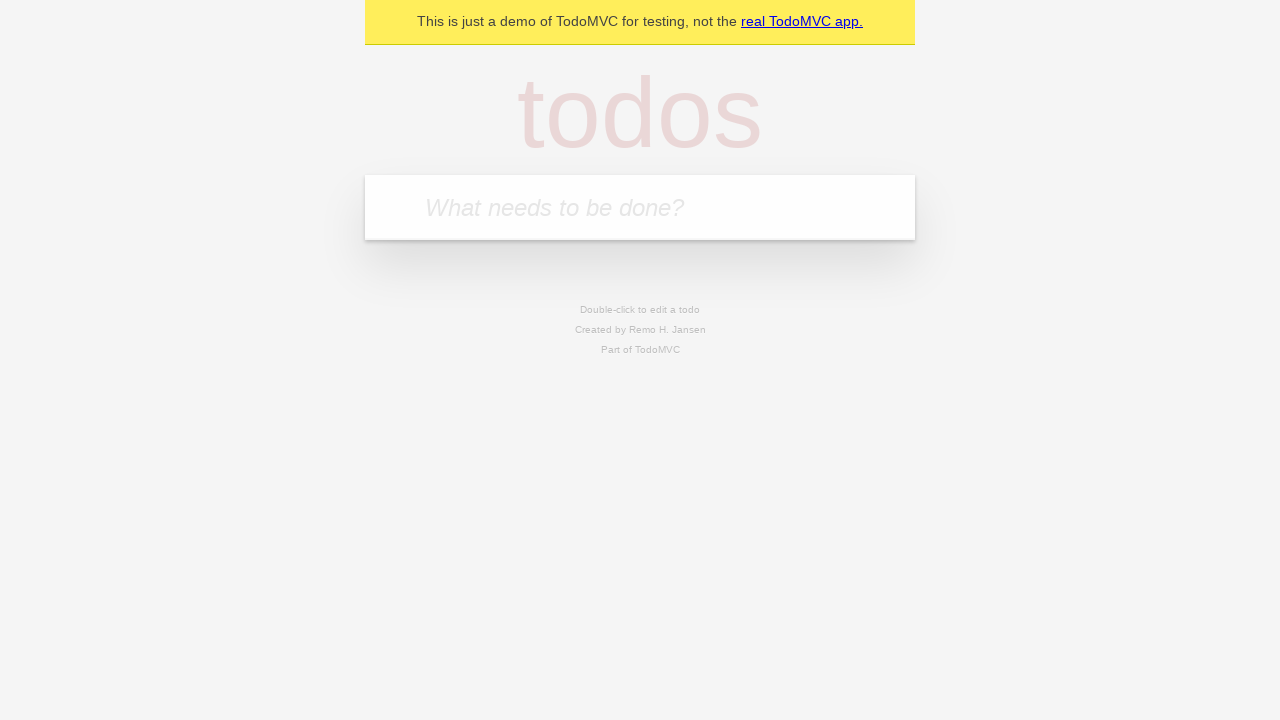

Located the 'What needs to be done?' input field
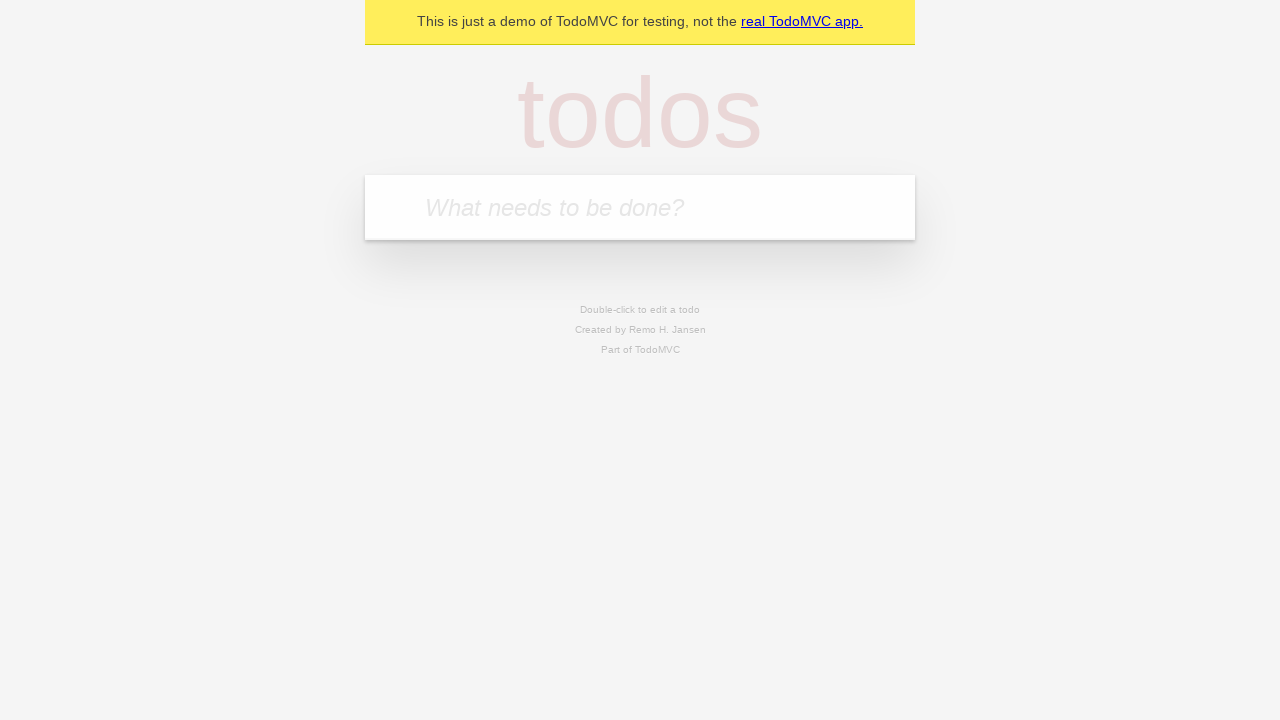

Filled input field with 'buy some cheese' on internal:attr=[placeholder="What needs to be done?"i]
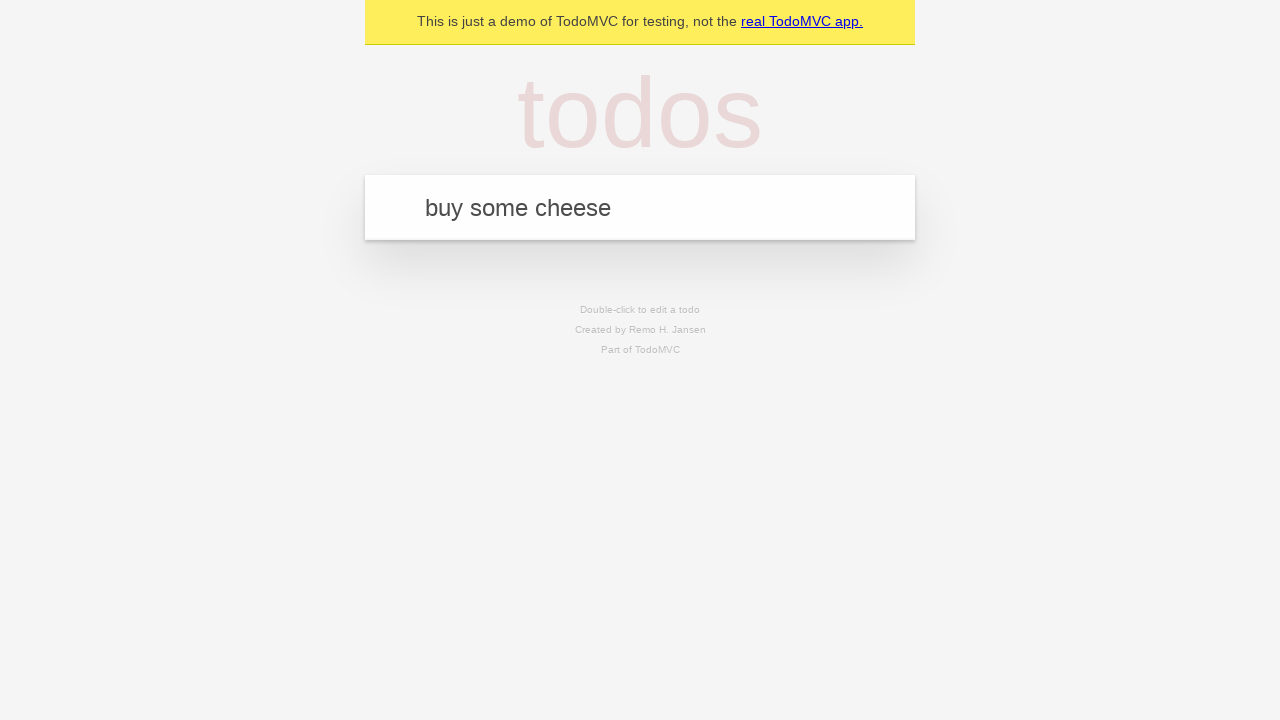

Pressed Enter to add first todo item on internal:attr=[placeholder="What needs to be done?"i]
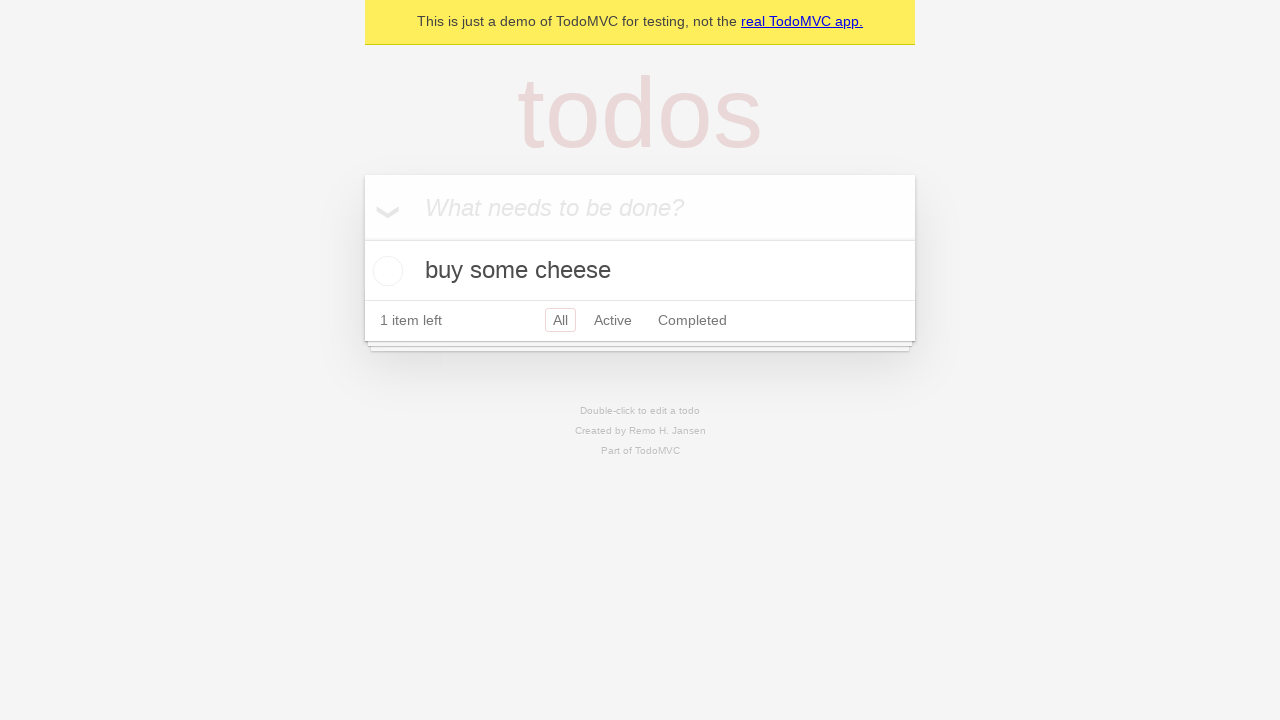

First todo item appeared in the list
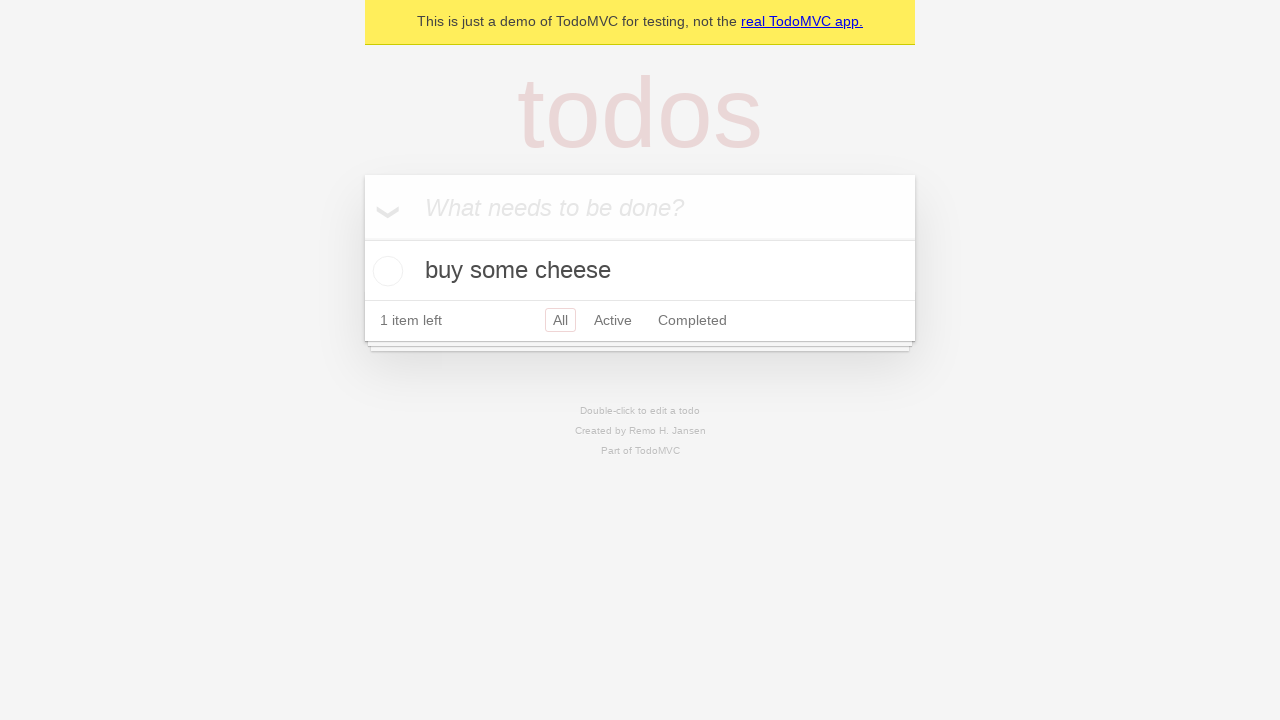

Filled input field with 'feed the cat' on internal:attr=[placeholder="What needs to be done?"i]
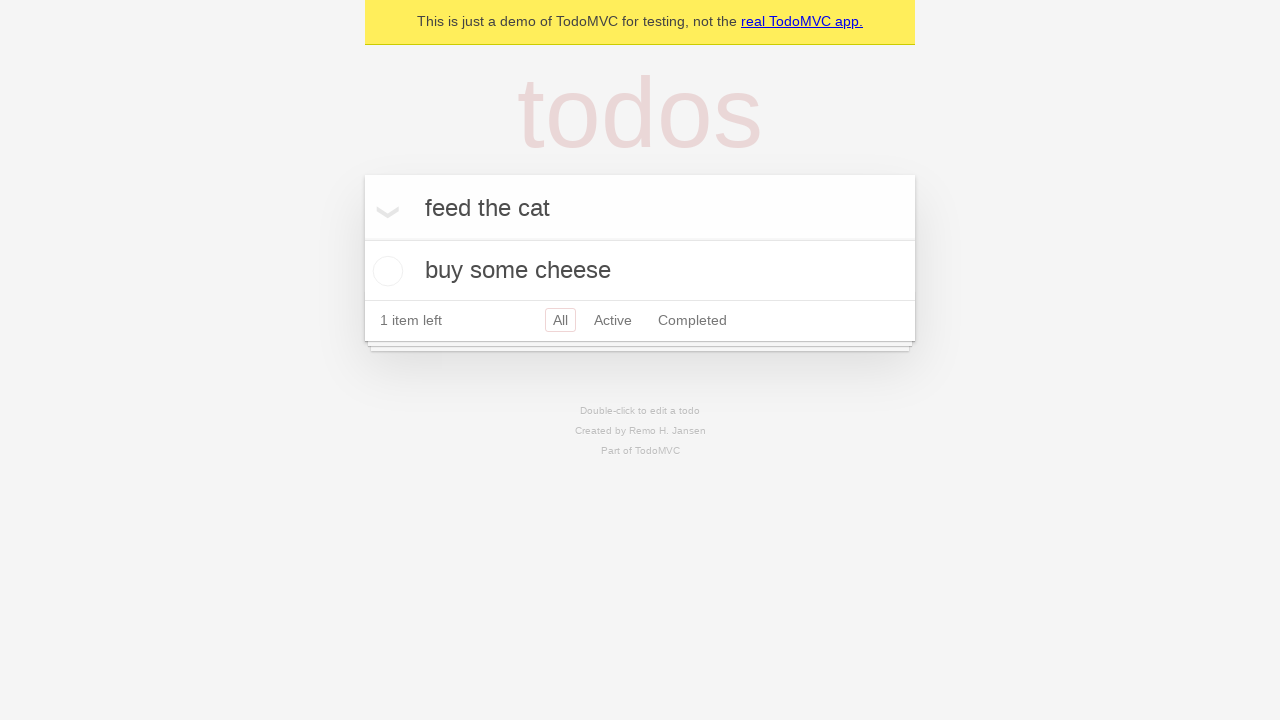

Pressed Enter to add second todo item on internal:attr=[placeholder="What needs to be done?"i]
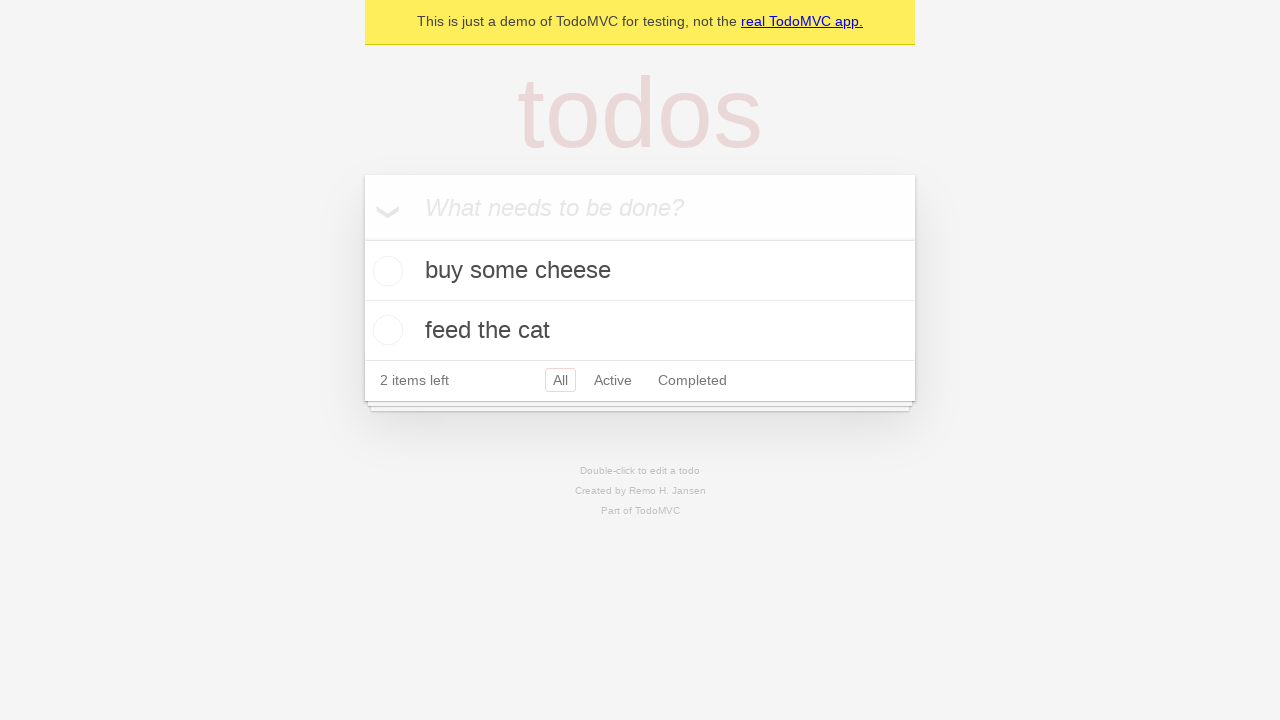

Verified that two todo items are now displayed in the list
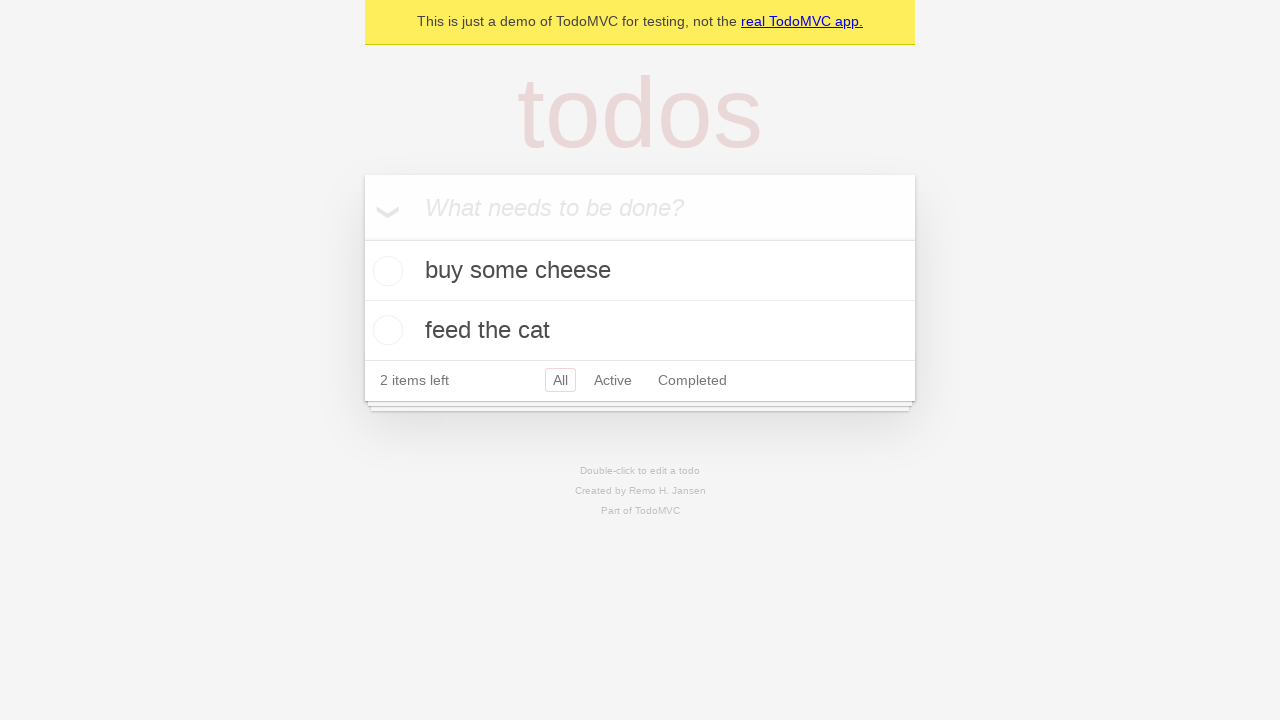

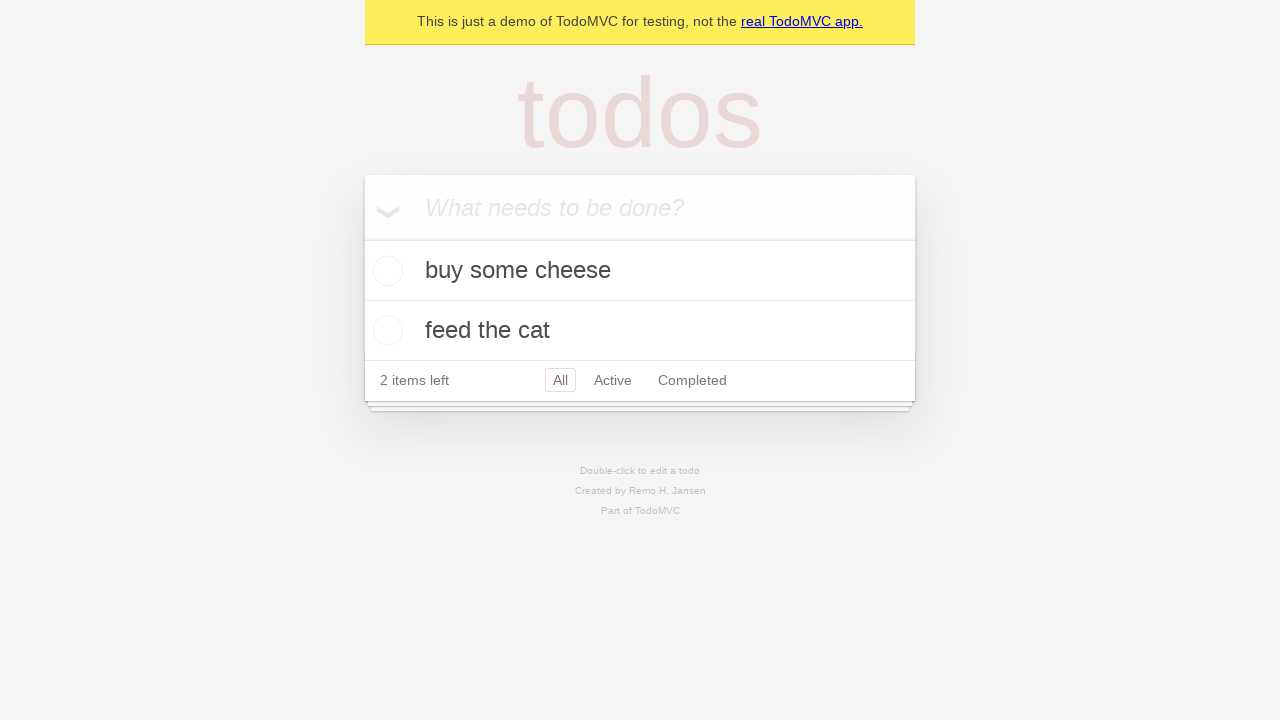